Tests a loading images page by waiting for an image element to load and verifying its source attribute is present

Starting URL: https://bonigarcia.dev/selenium-webdriver-java/loading-images.html

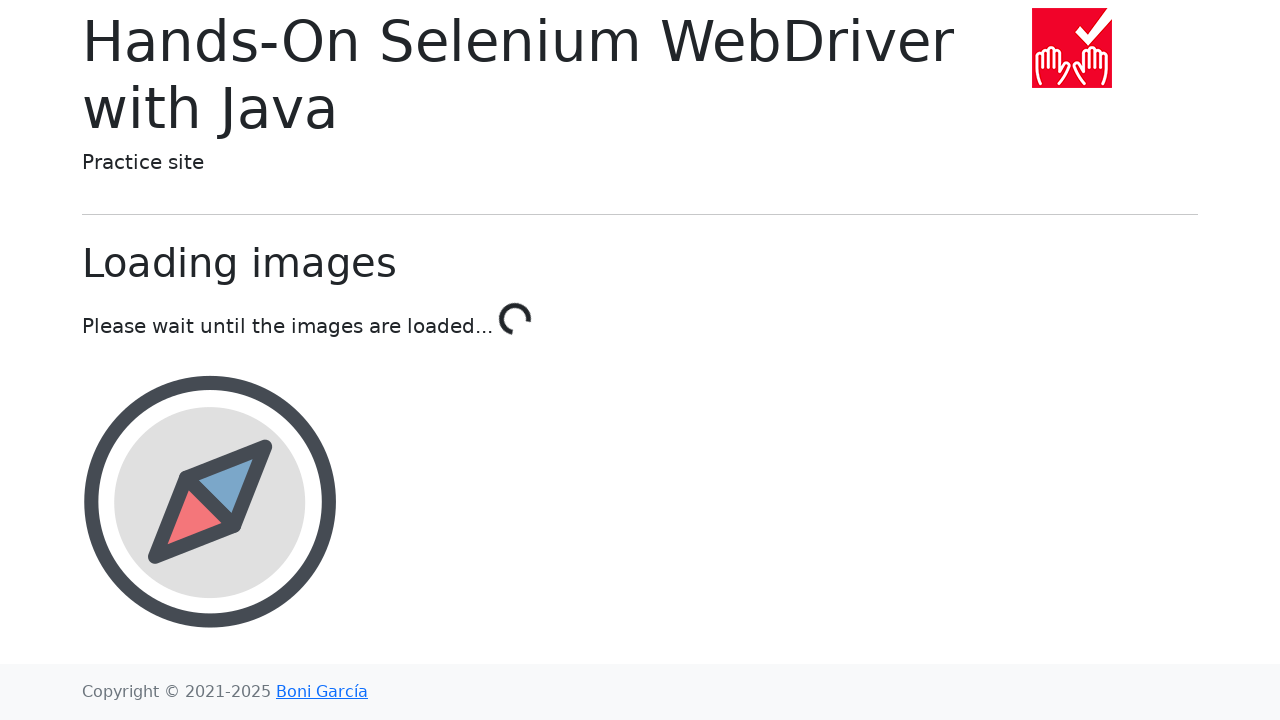

Waited for award image element to load
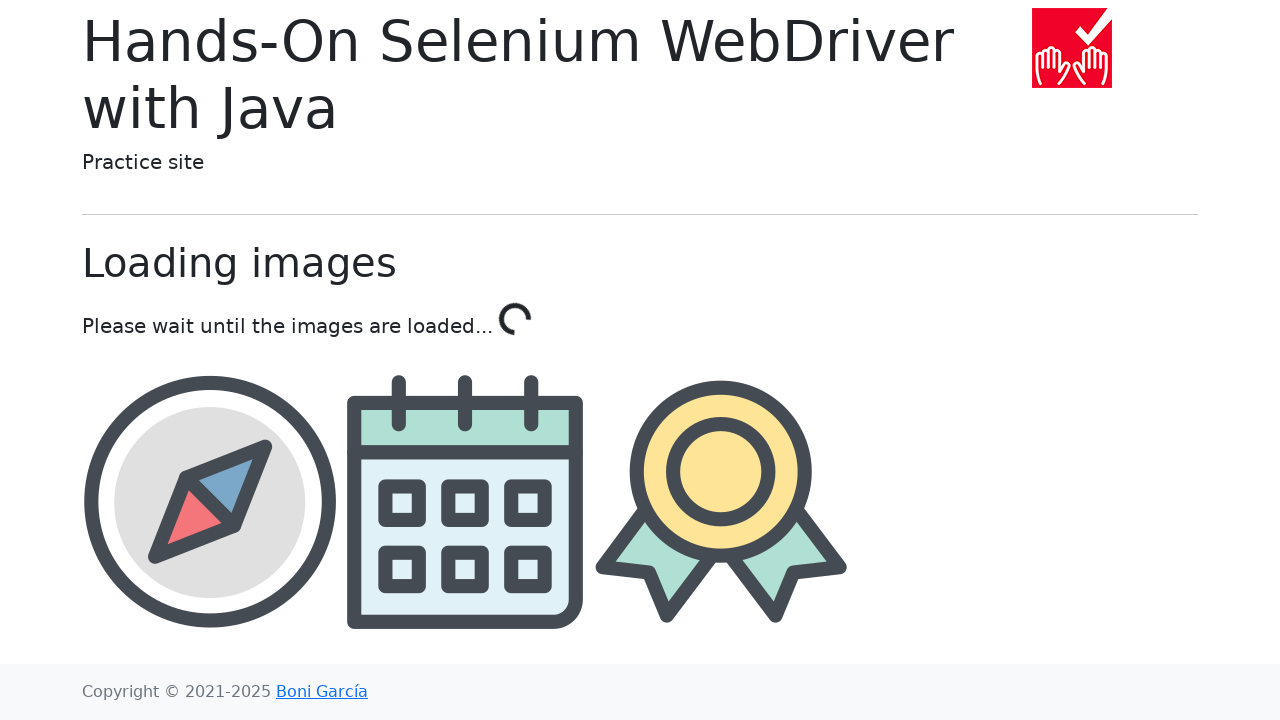

Retrieved src attribute from award image element
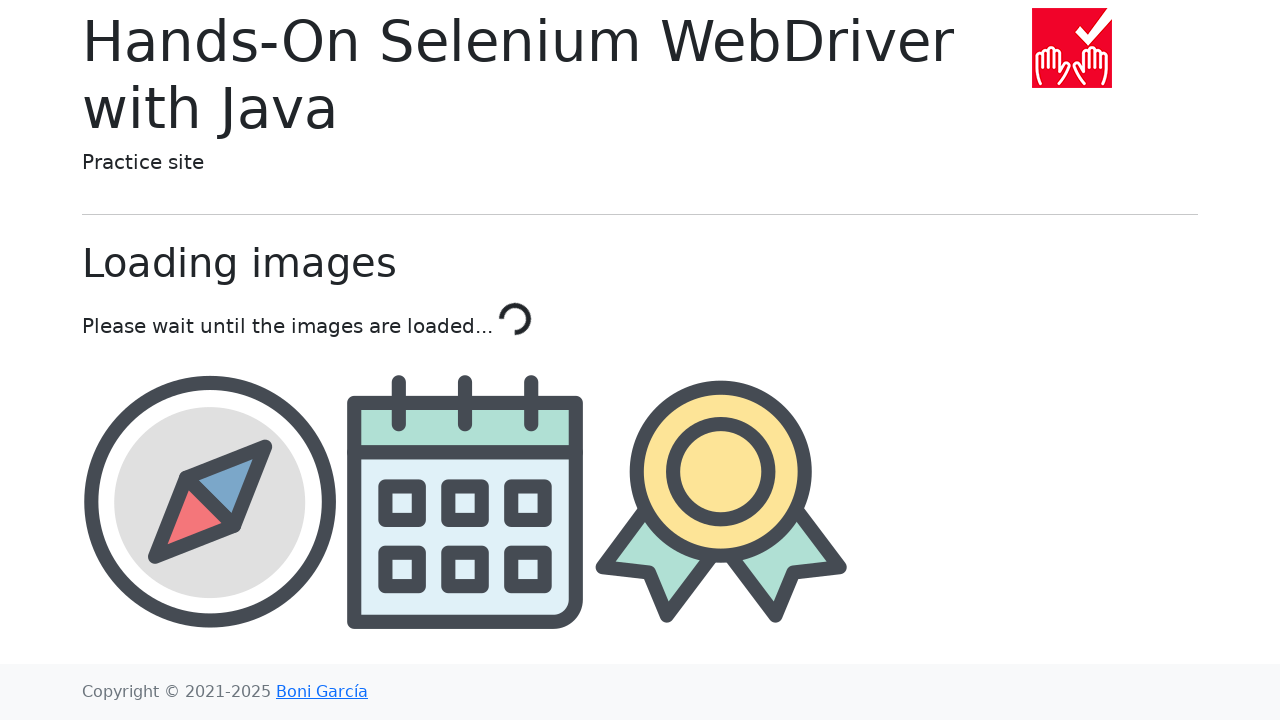

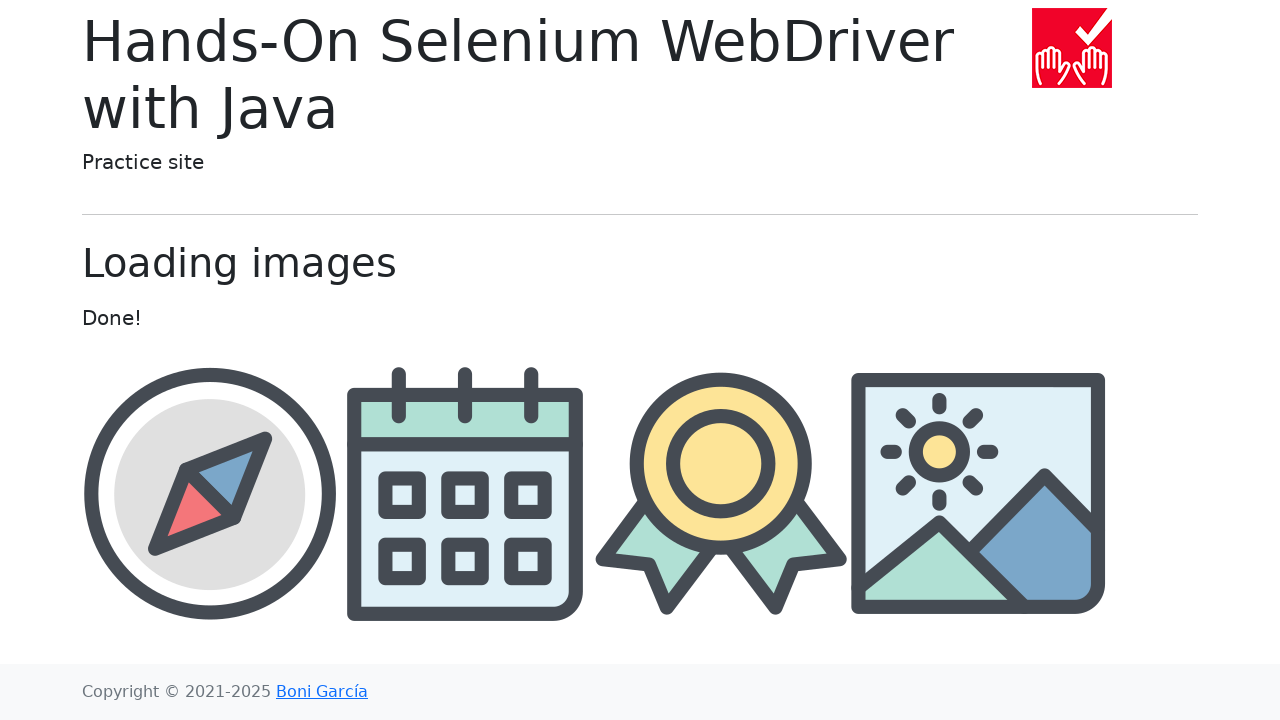